Tests text input functionality by entering a new button name and verifying the button text updates accordingly

Starting URL: http://uitestingplayground.com/

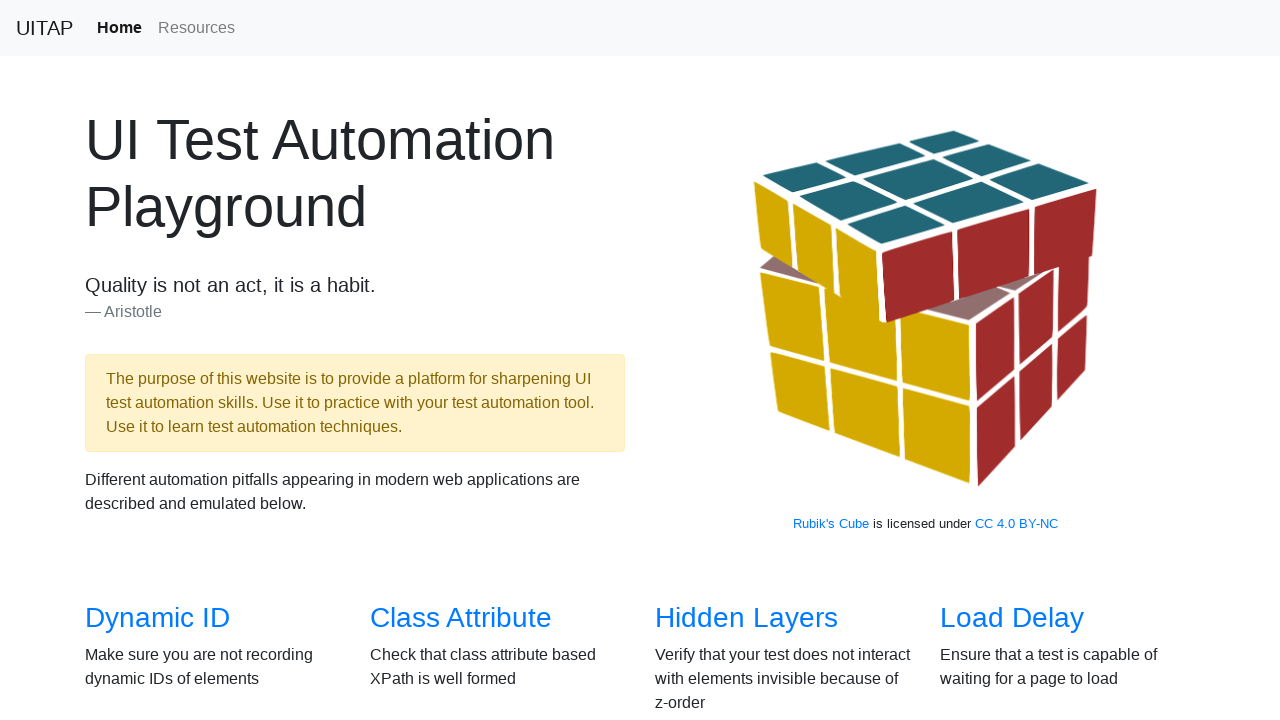

Clicked on the Text Input link in the overview section at (1002, 360) on xpath=//*[@id='overview']/div/div[2]/div[4]/h3/a
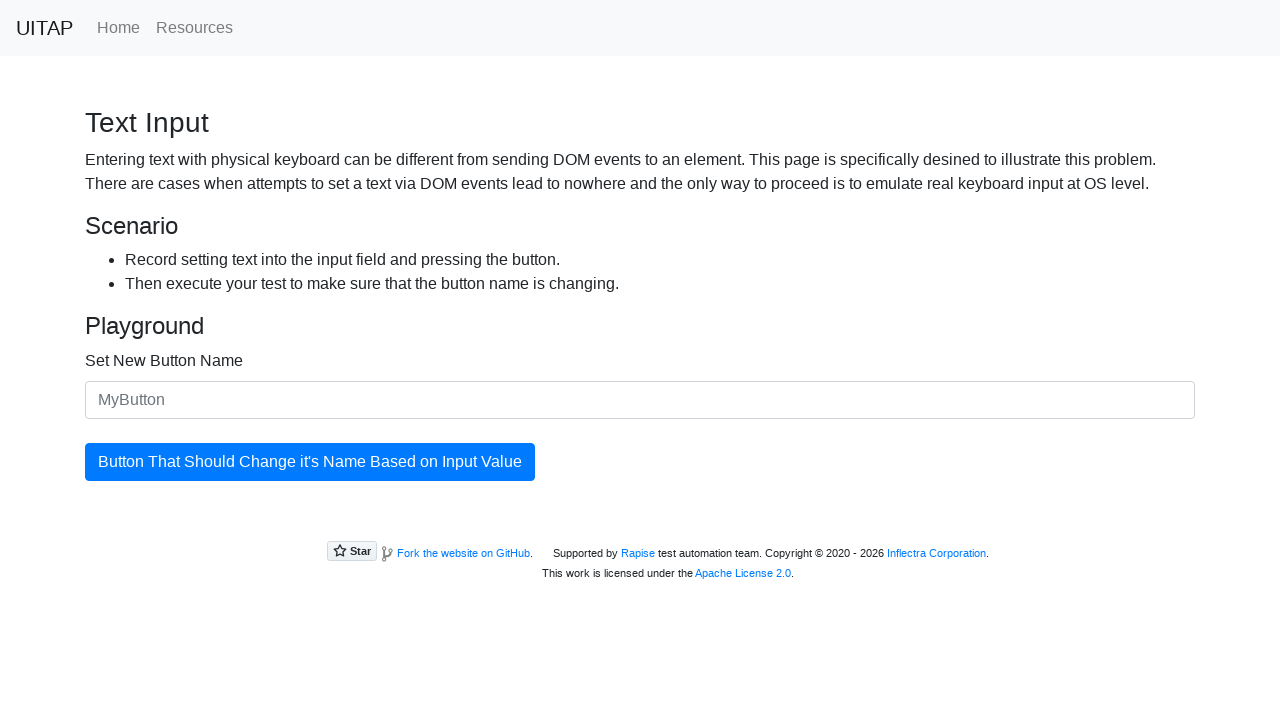

Entered 'updated button' in the new button name input field on #newButtonName
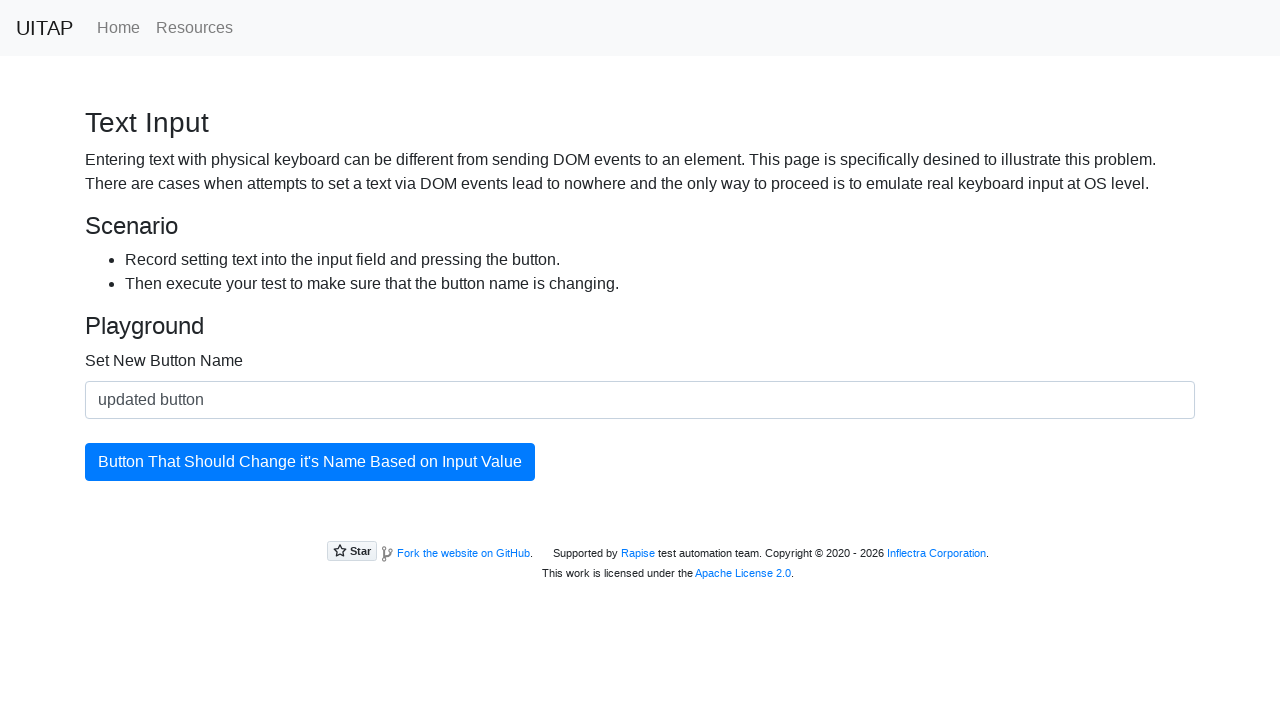

Clicked the button to update its text at (310, 462) on #updatingButton
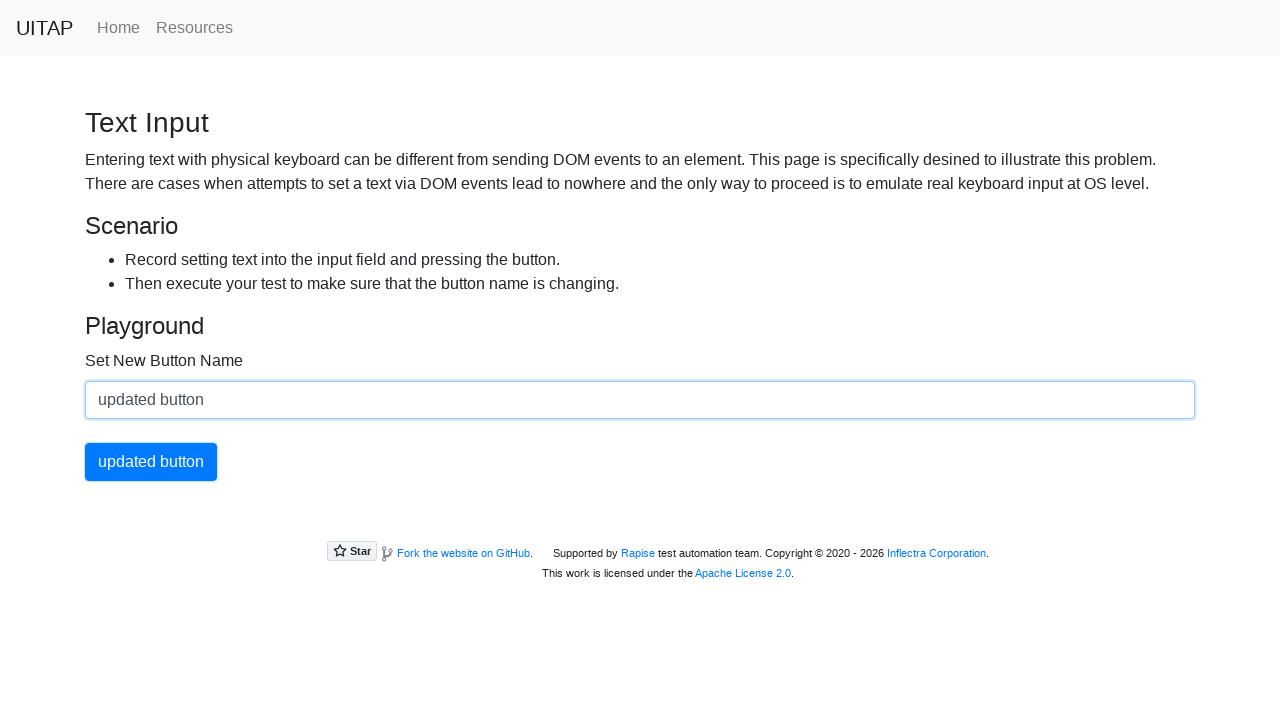

Verified button text has updated
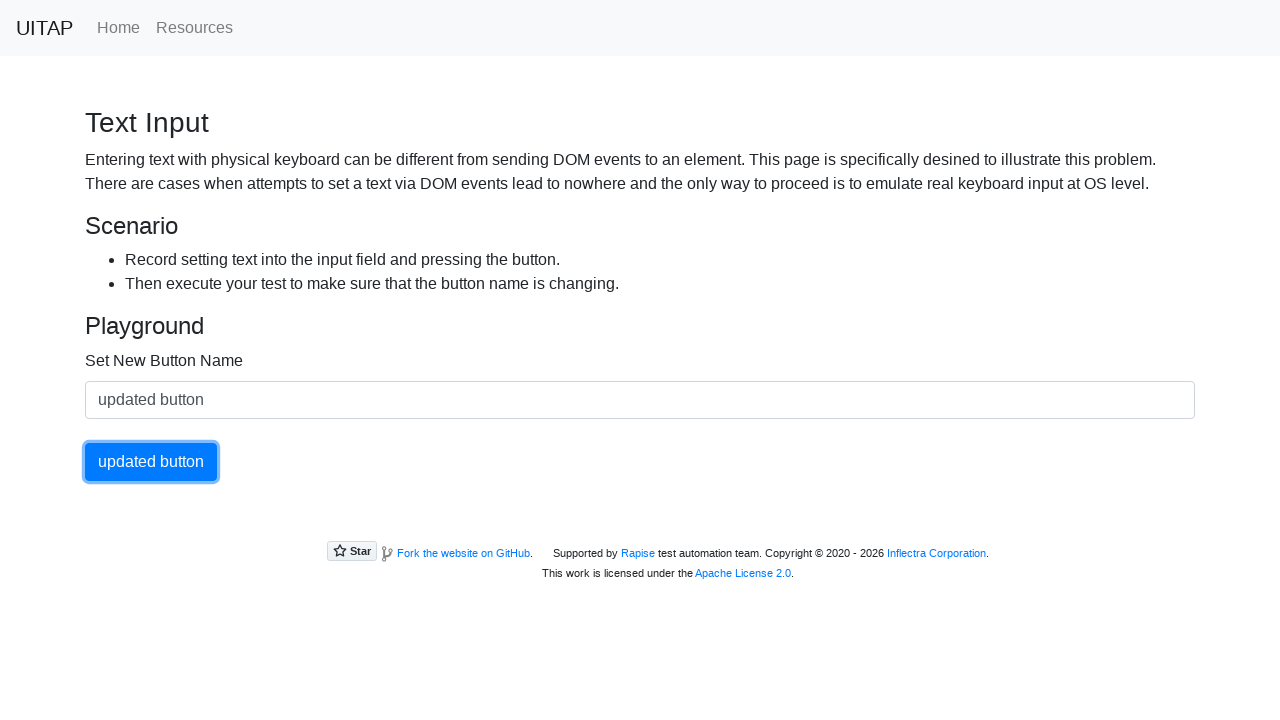

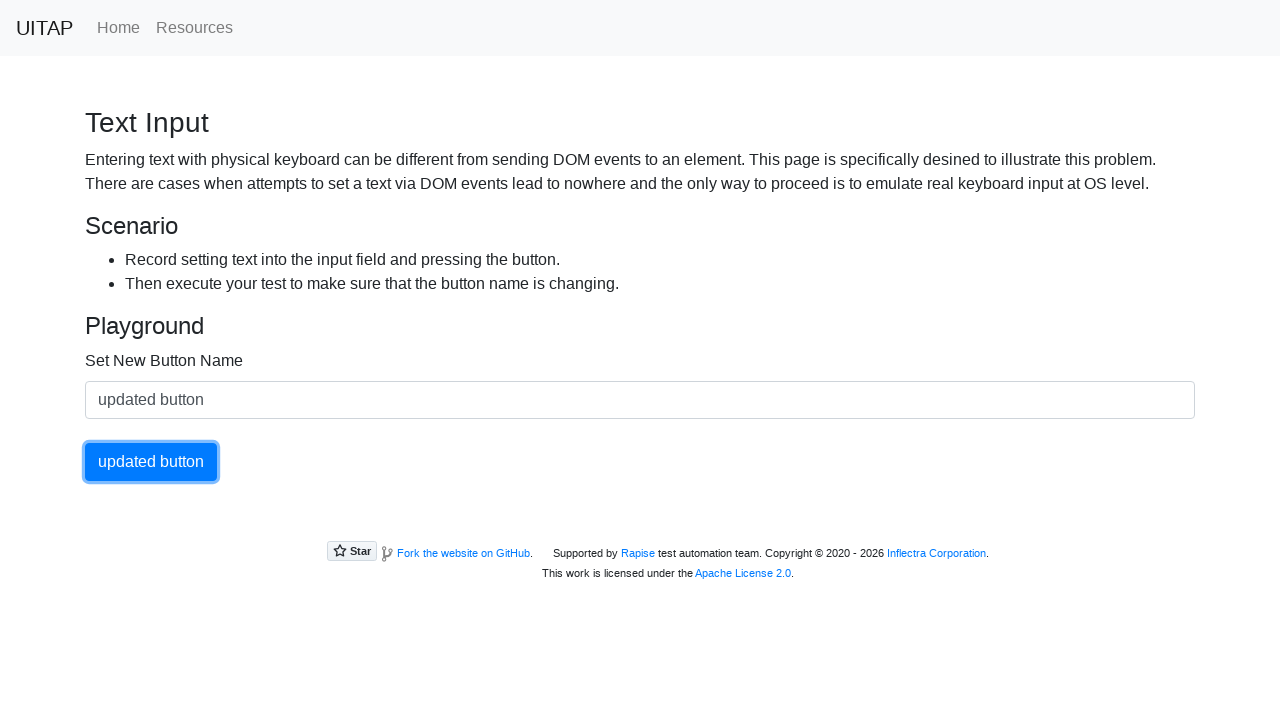